Navigates to a Stepik lesson page, fills in an answer in the textarea field, and clicks the submit button to submit the solution.

Starting URL: https://stepik.org/lesson/25969/step/12

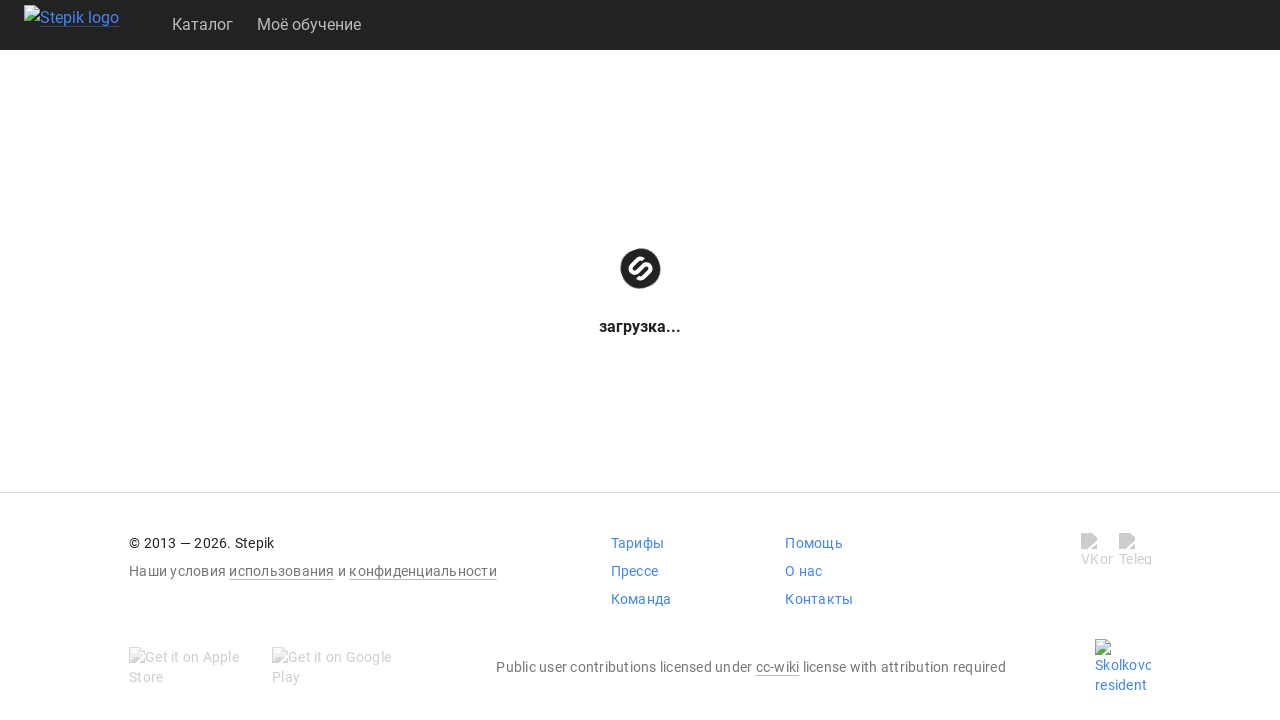

Waited for textarea field to be available
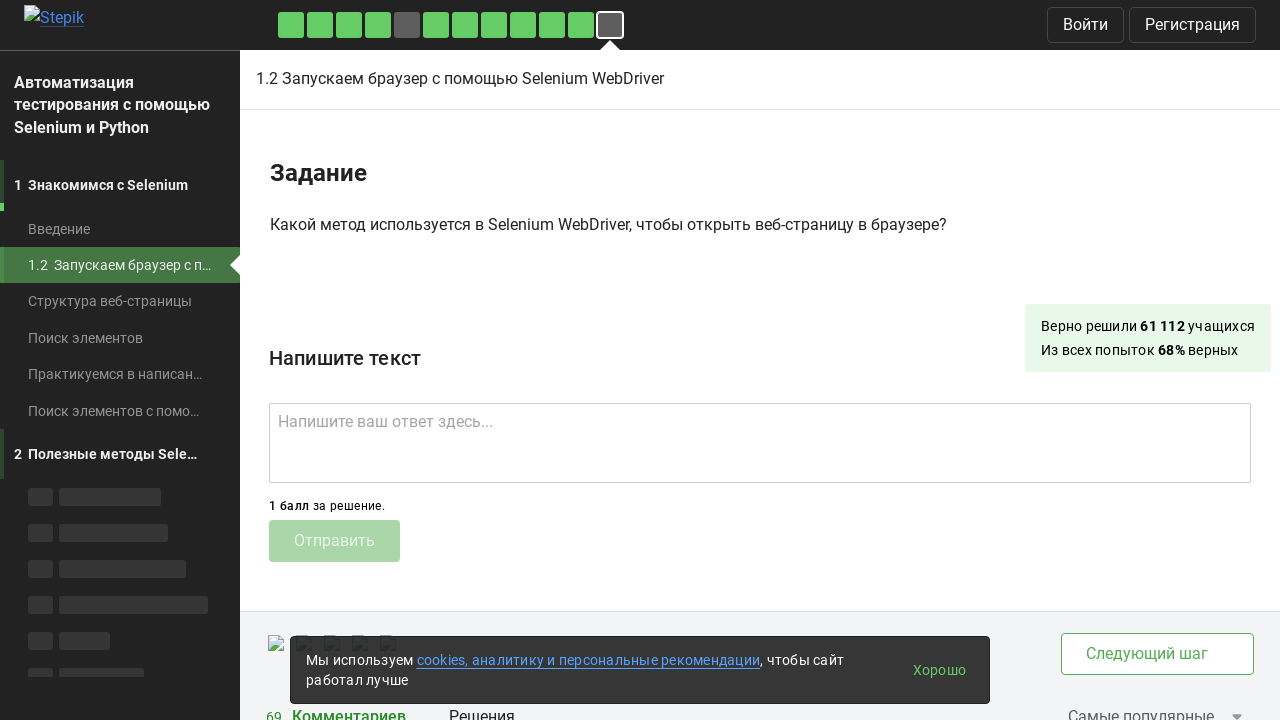

Filled textarea with answer 'get()' on .textarea
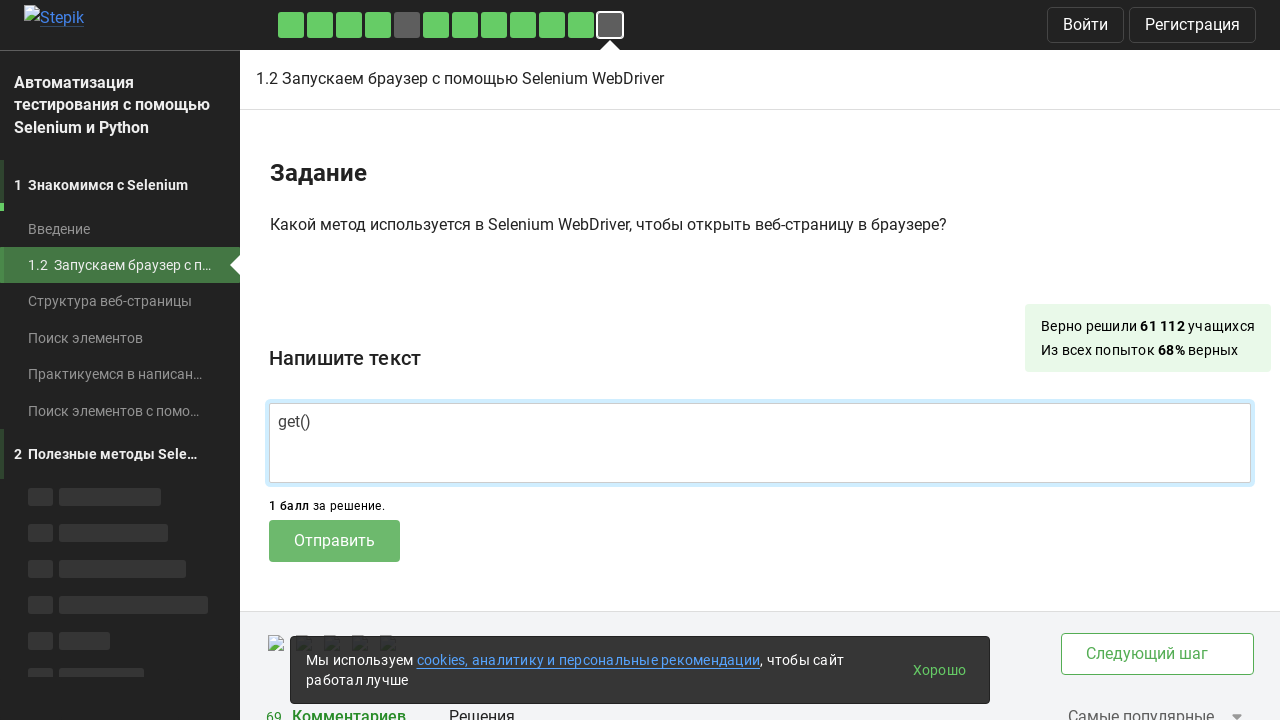

Waited for submit button to be available
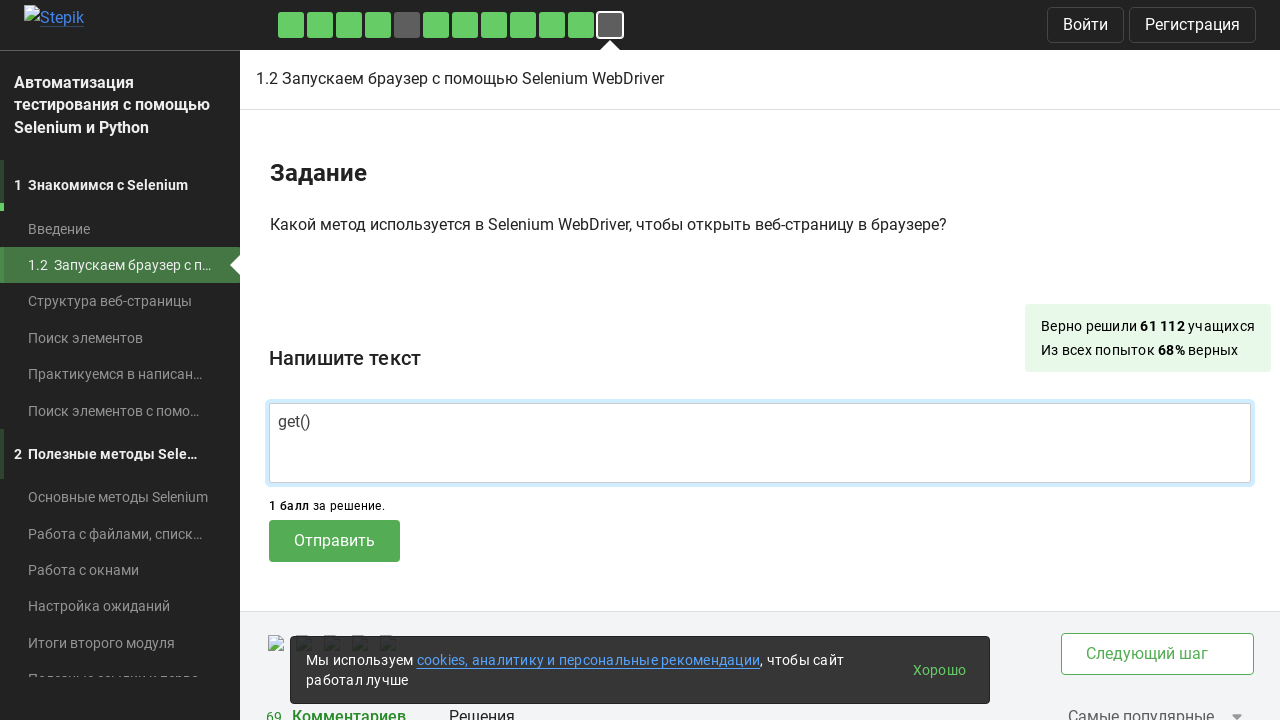

Clicked submit button to send the solution at (334, 541) on .submit-submission
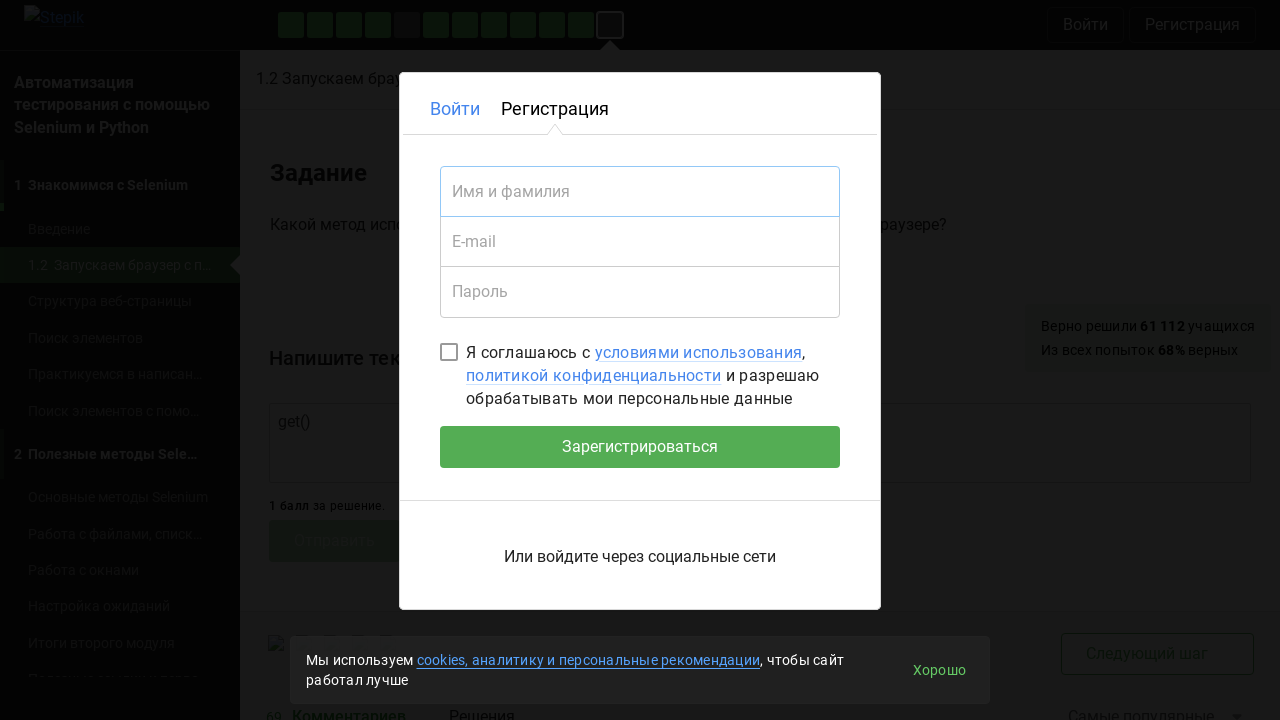

Waited for submission to process
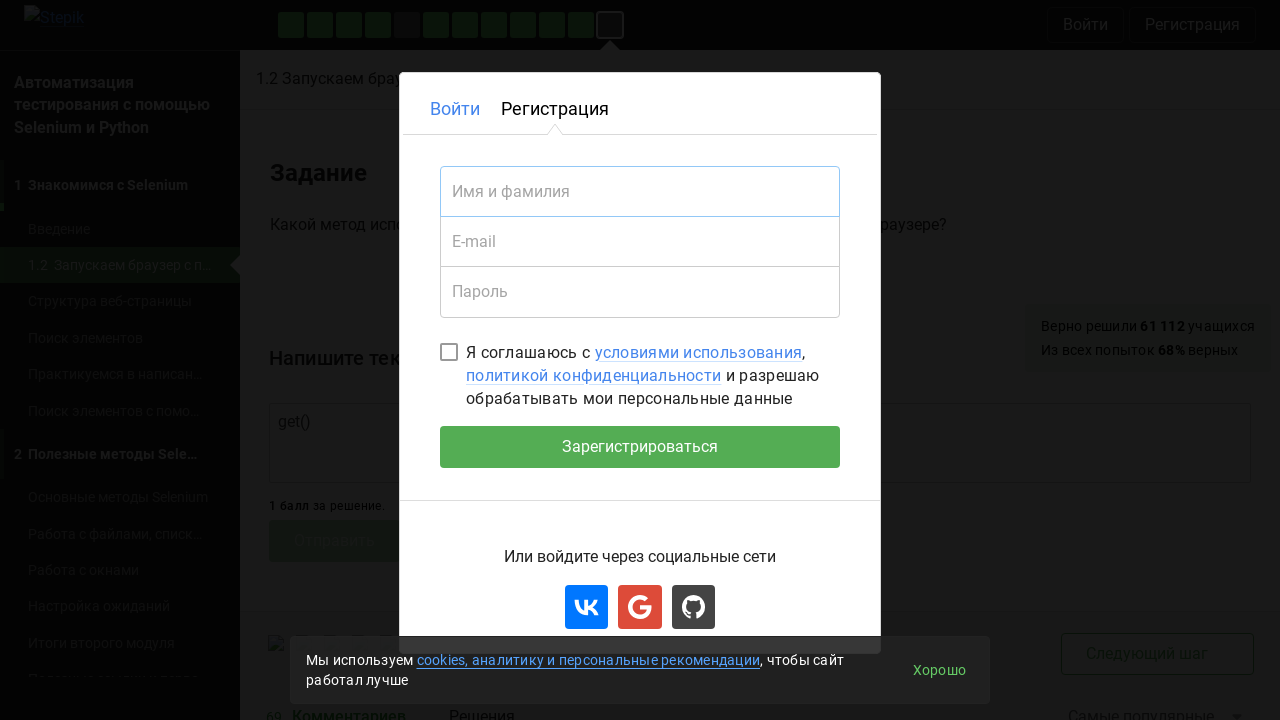

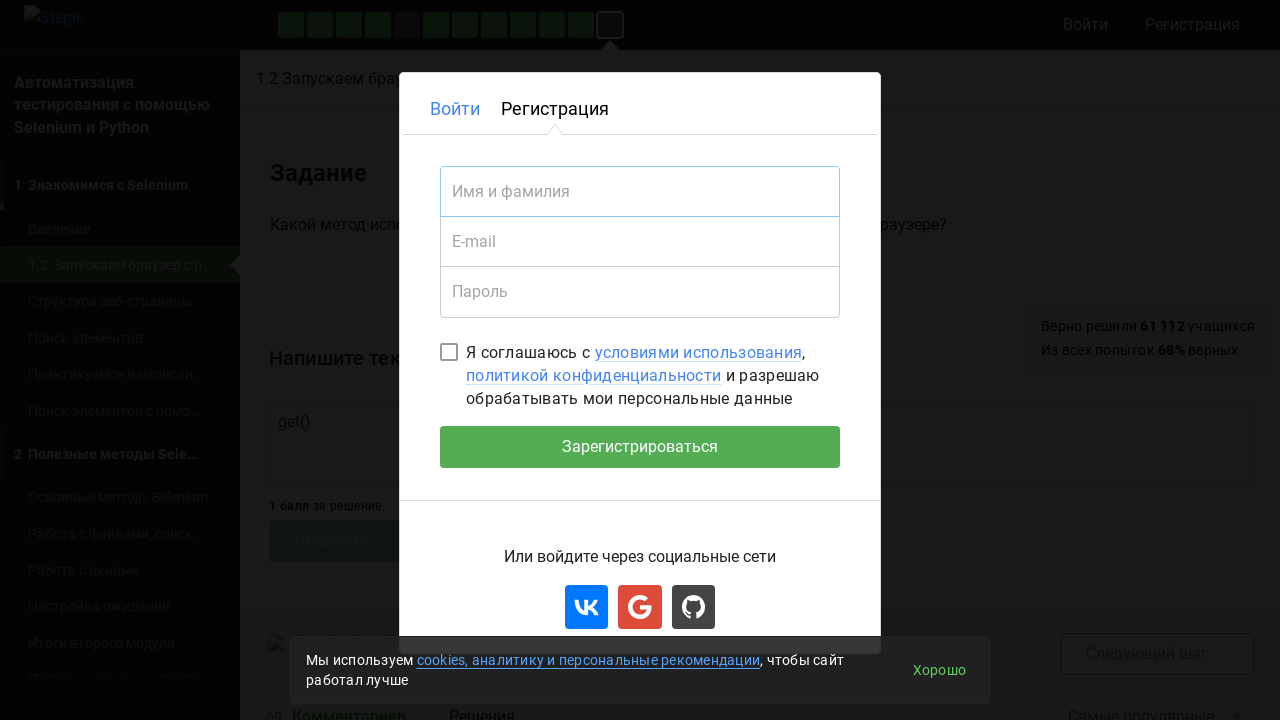